Tests keyboard key press functionality by sending the SPACE key to an input element and verifying the result text displays the correct key pressed.

Starting URL: http://the-internet.herokuapp.com/key_presses

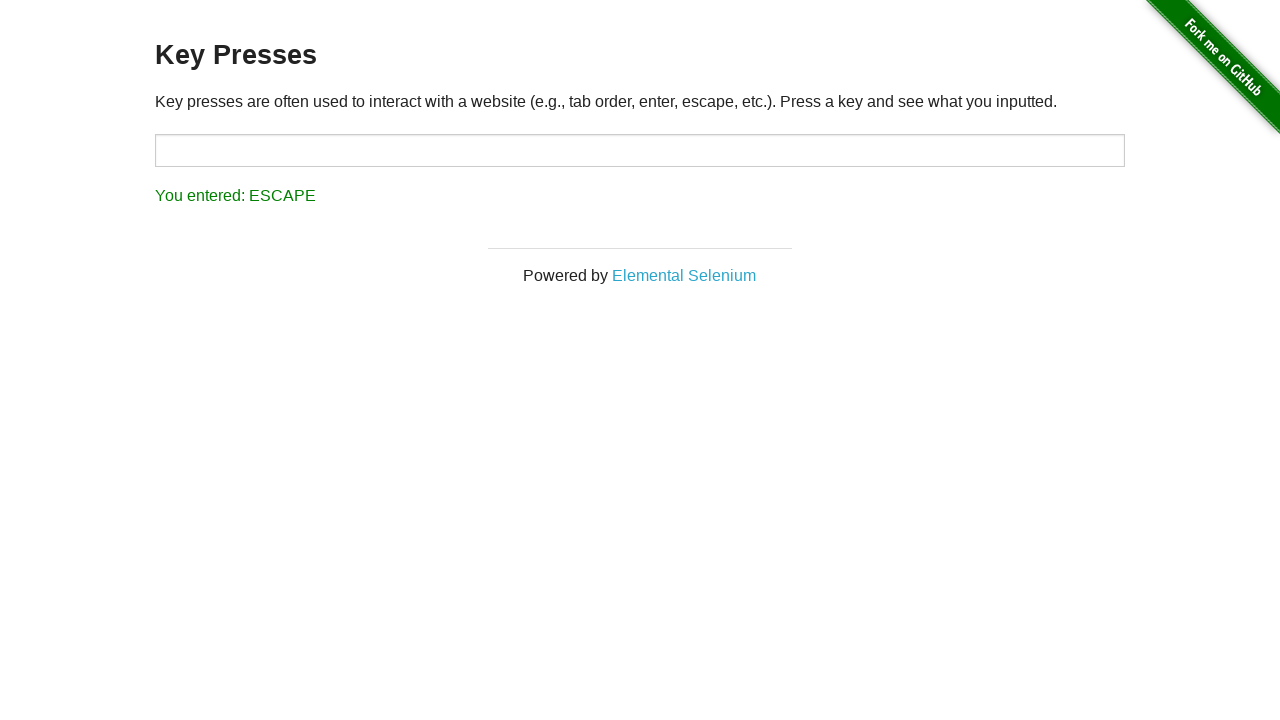

Pressed Space key on target input element on #target
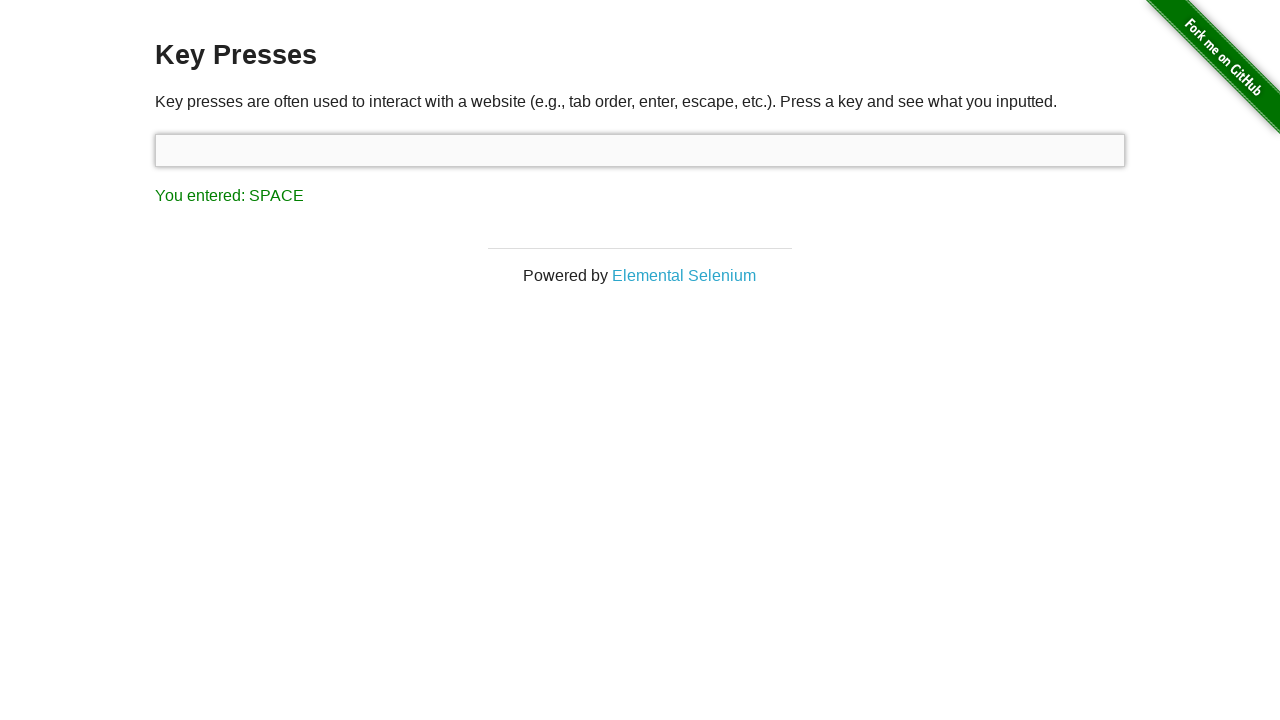

Result element loaded and is visible
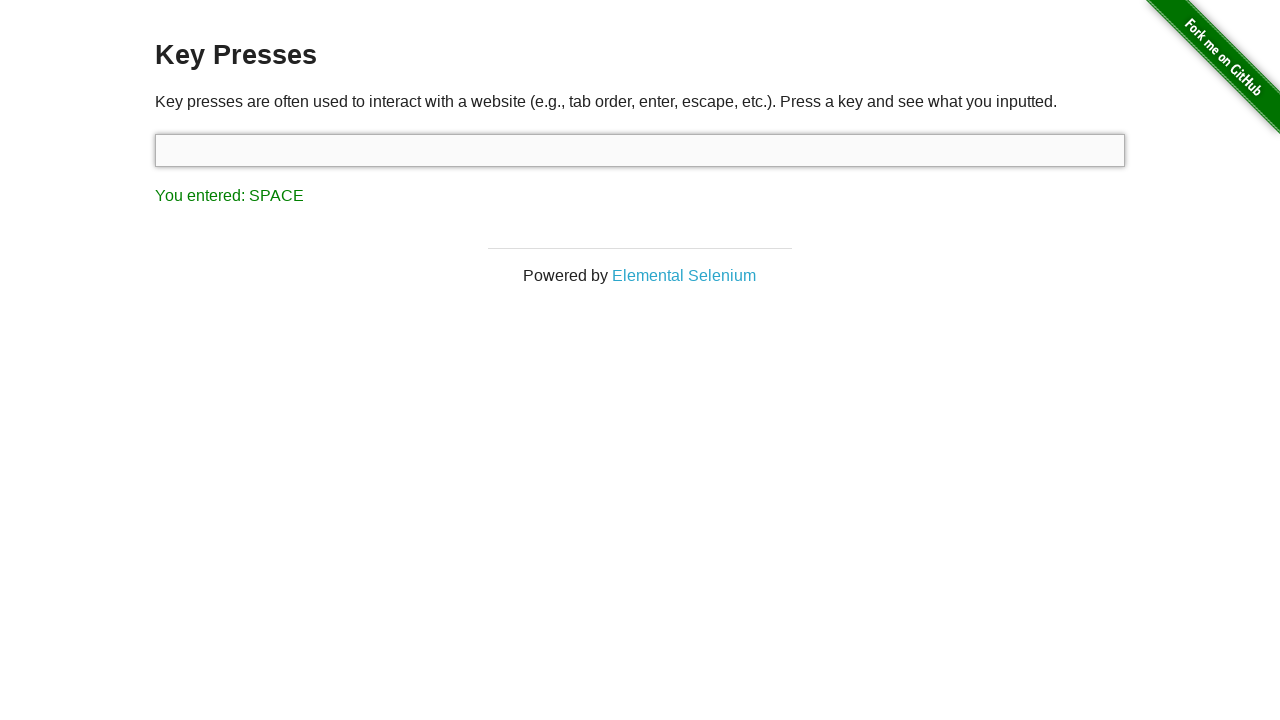

Retrieved result text content
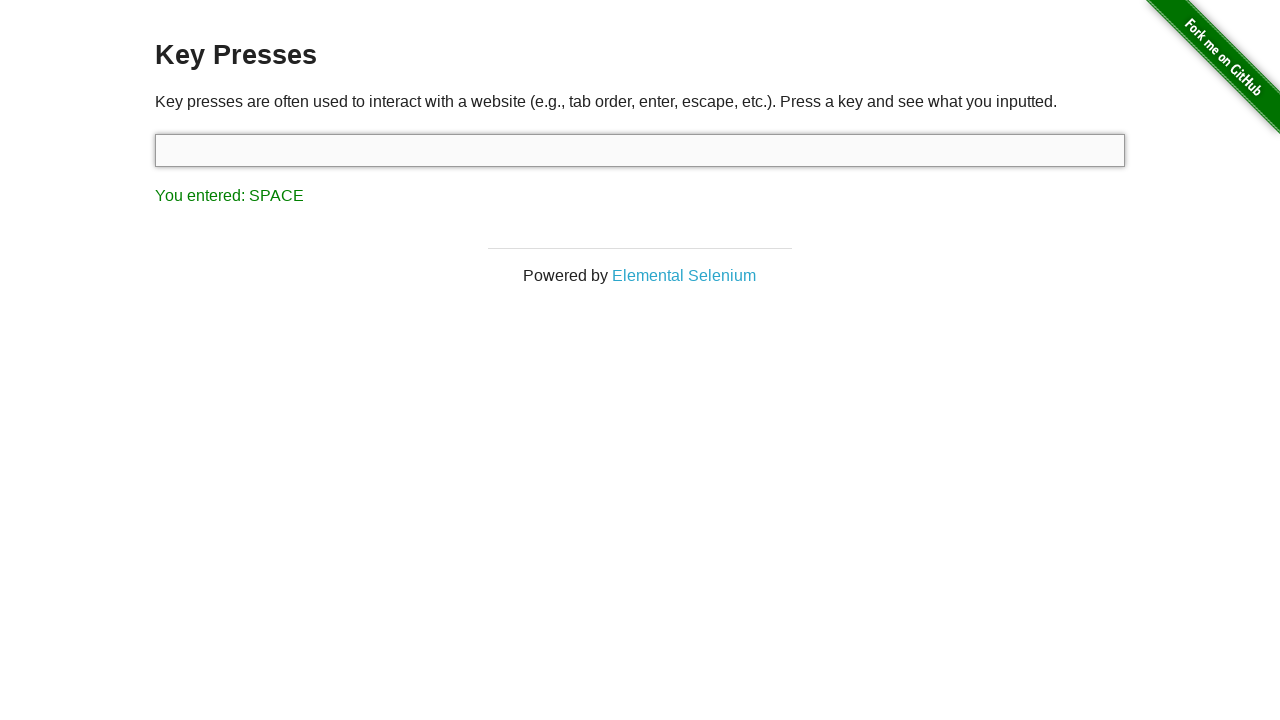

Verified result text shows 'You entered: SPACE'
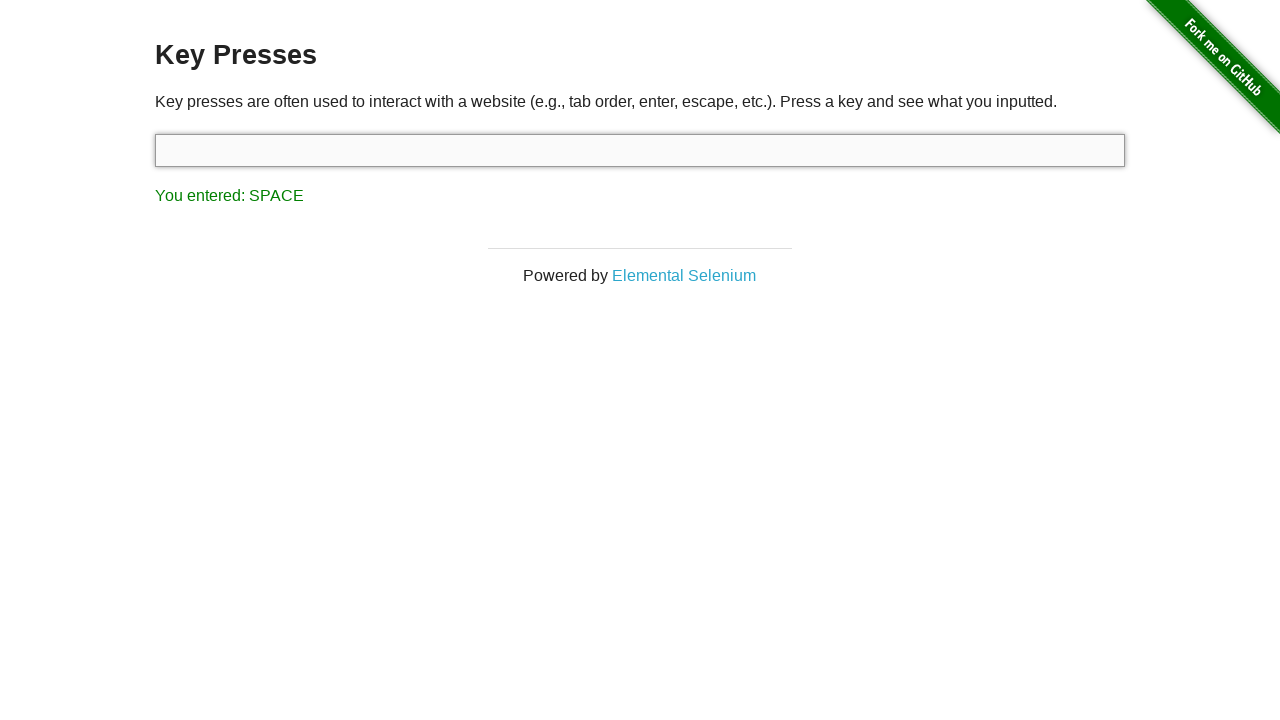

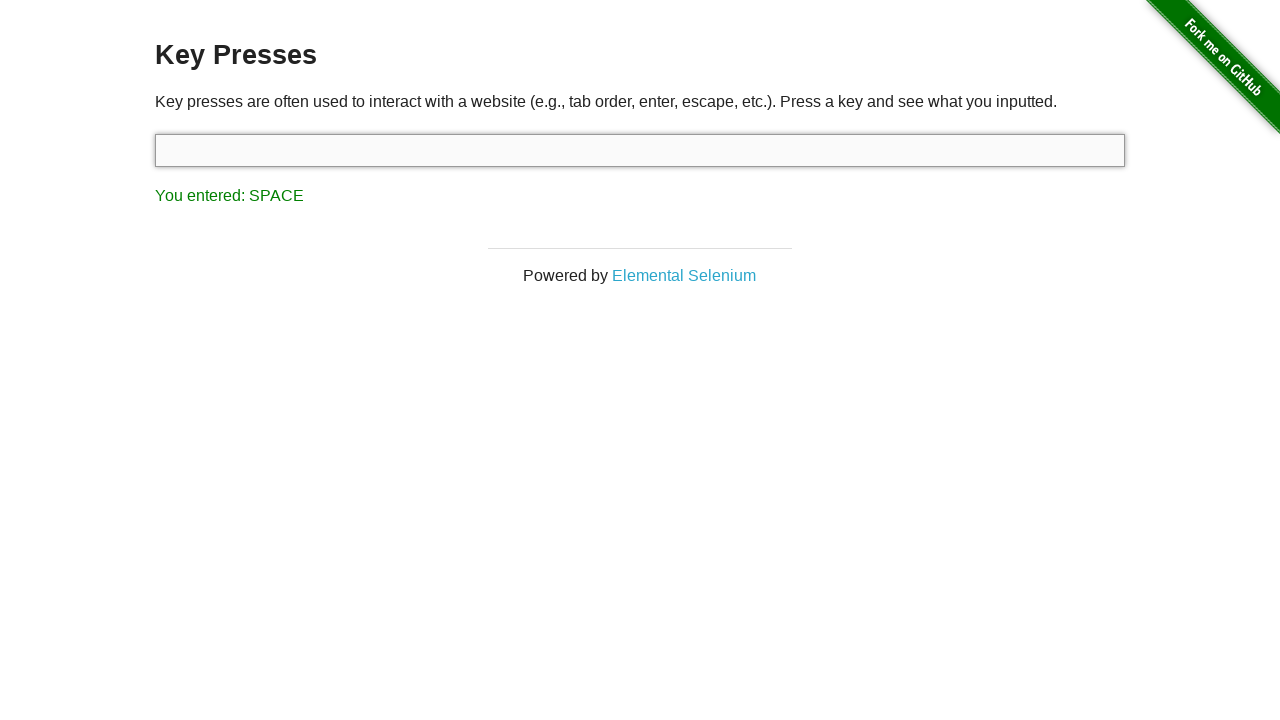